Tests handling a JavaScript prompt dialog by entering text and accepting the prompt

Starting URL: https://the-internet.herokuapp.com/javascript_alerts

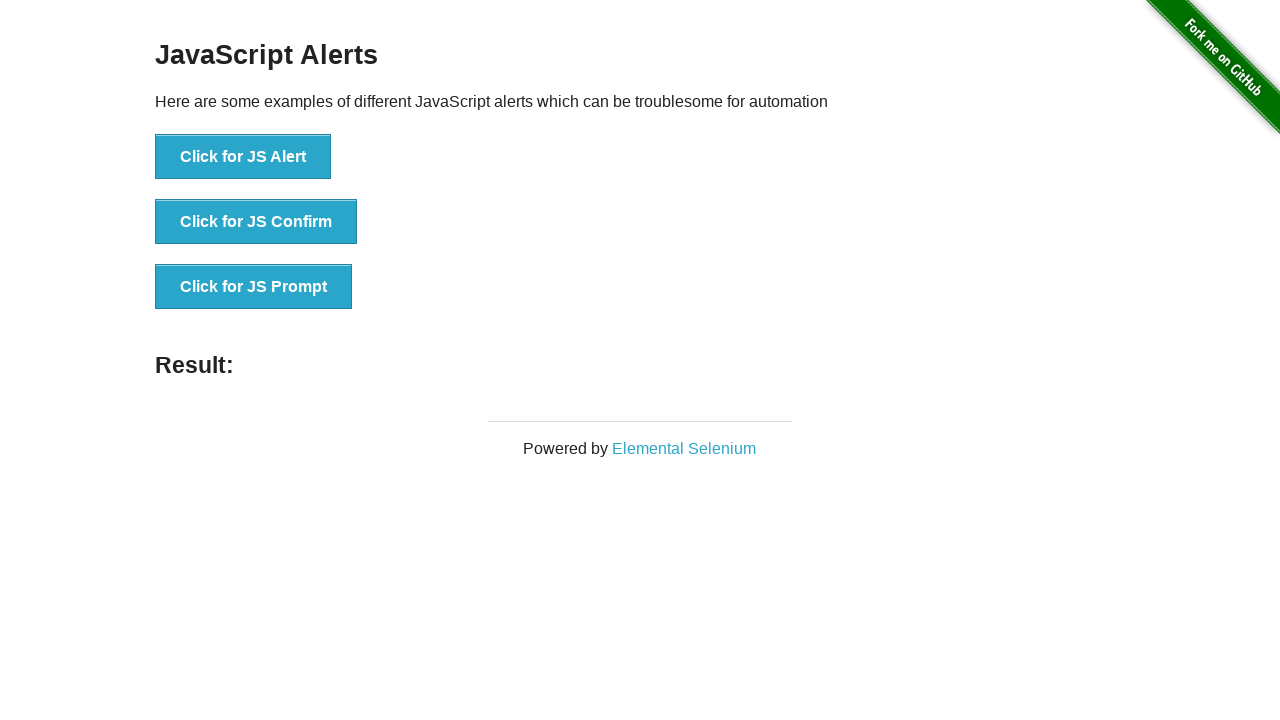

Set up dialog handler to accept prompt with text 'I am Madhan'
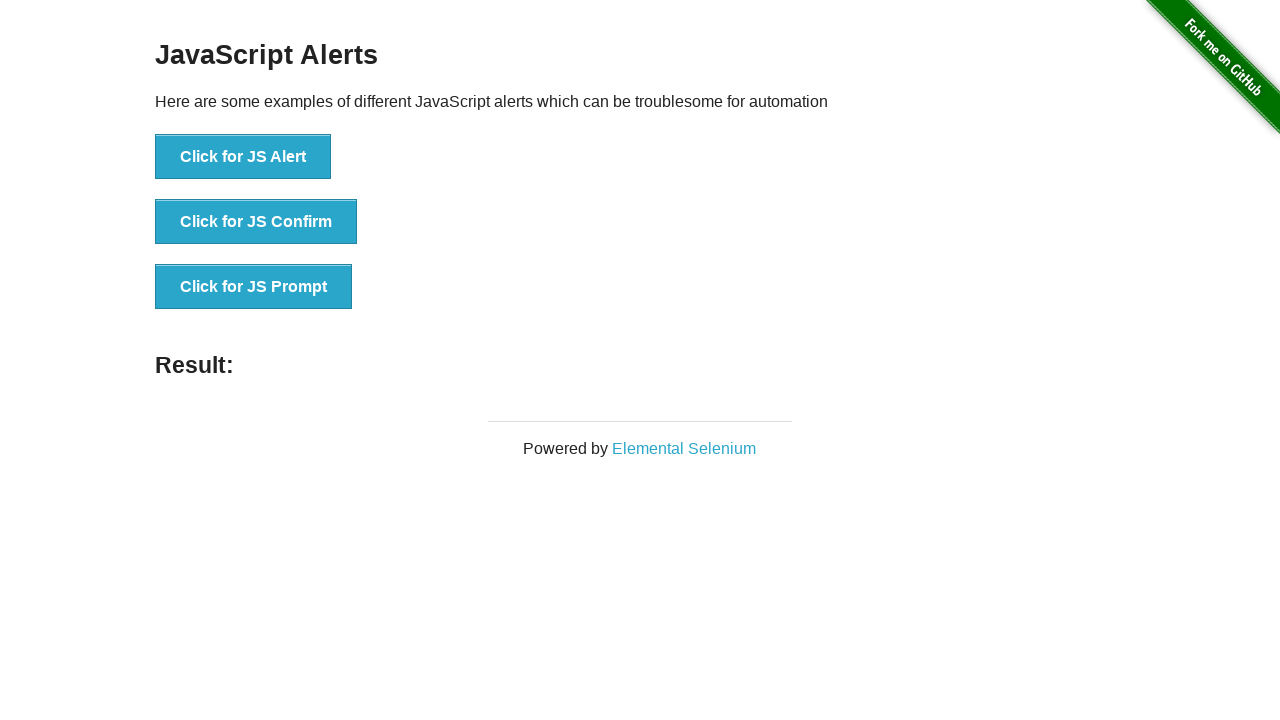

Clicked 'Click for JS Prompt' button to trigger JavaScript prompt dialog at (254, 287) on xpath=//button[contains(text(),'Click for JS Prompt')]
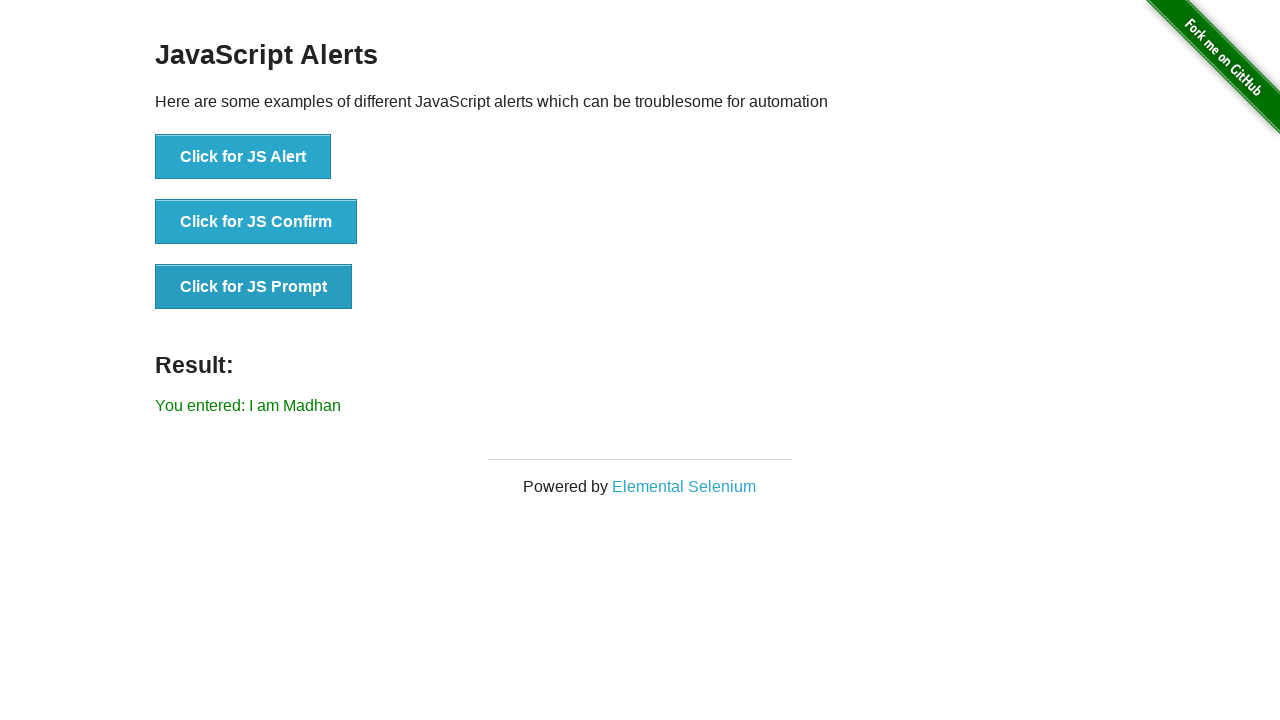

Result message element loaded after accepting prompt
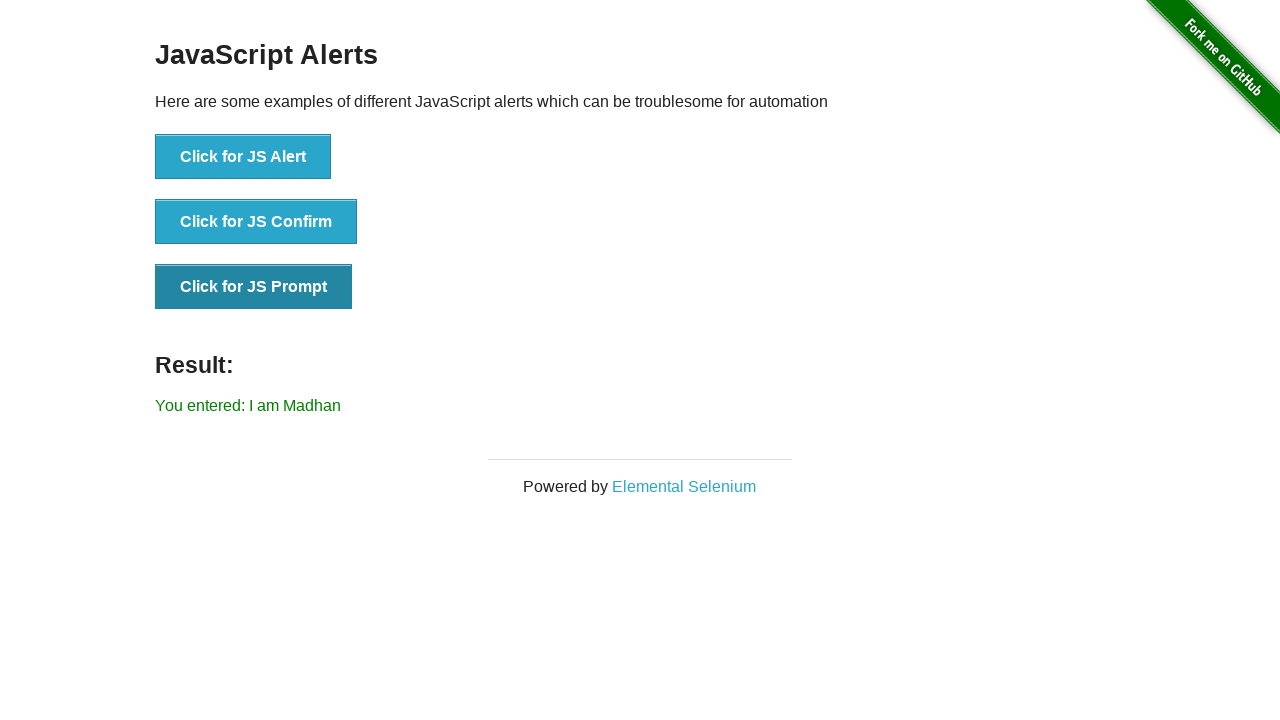

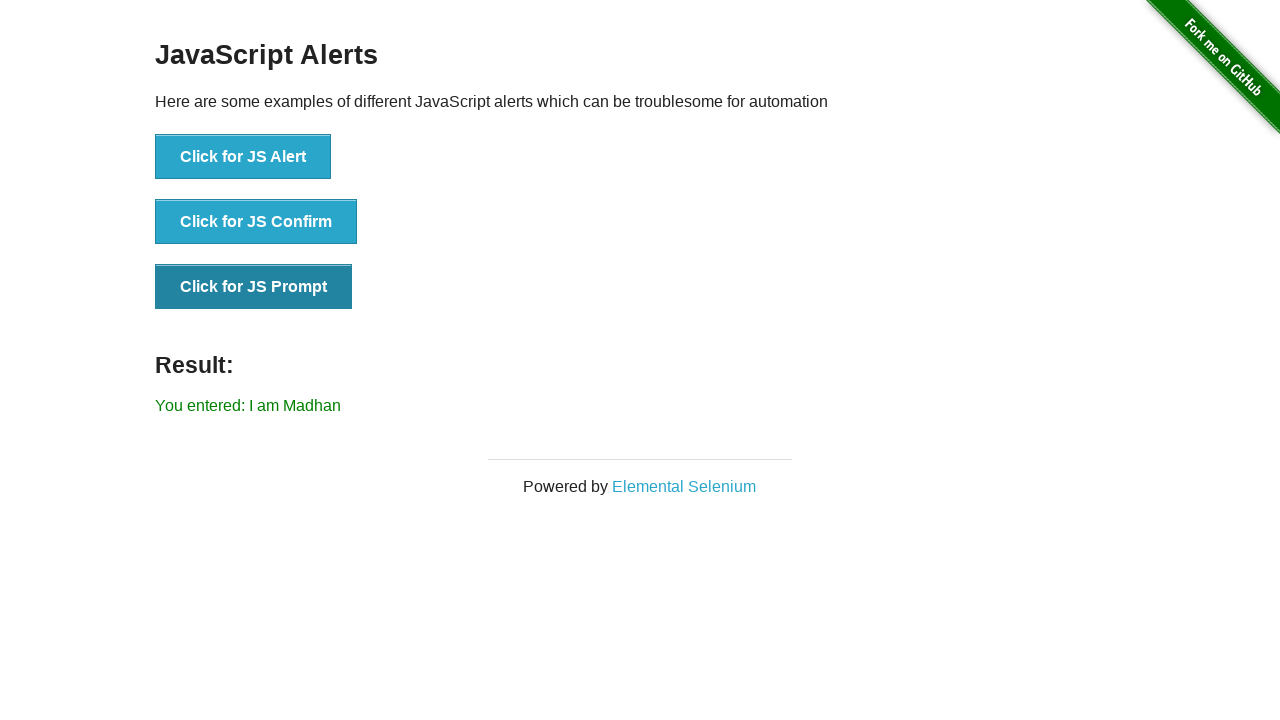